Tests keyboard input functionality by typing text and pressing Enter key, then verifying the displayed message

Starting URL: https://training-support.net/webelements/keyboard-events

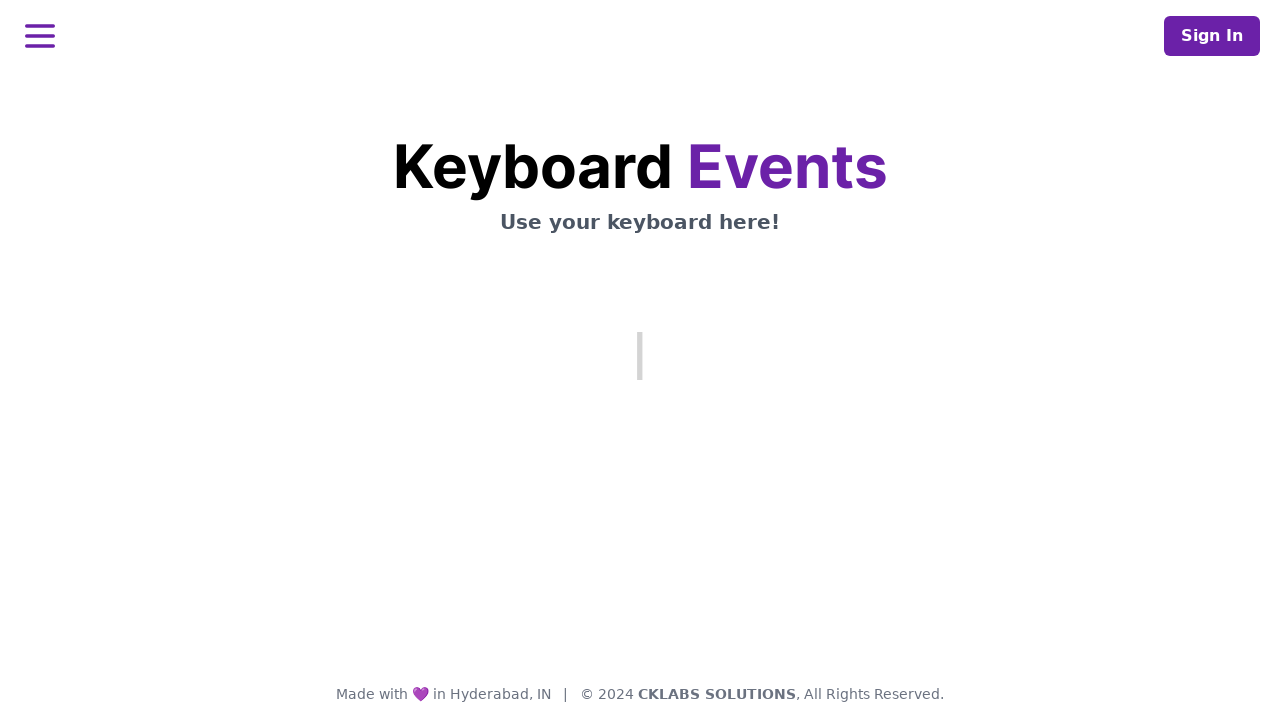

Typed 'Preeti' using keyboard
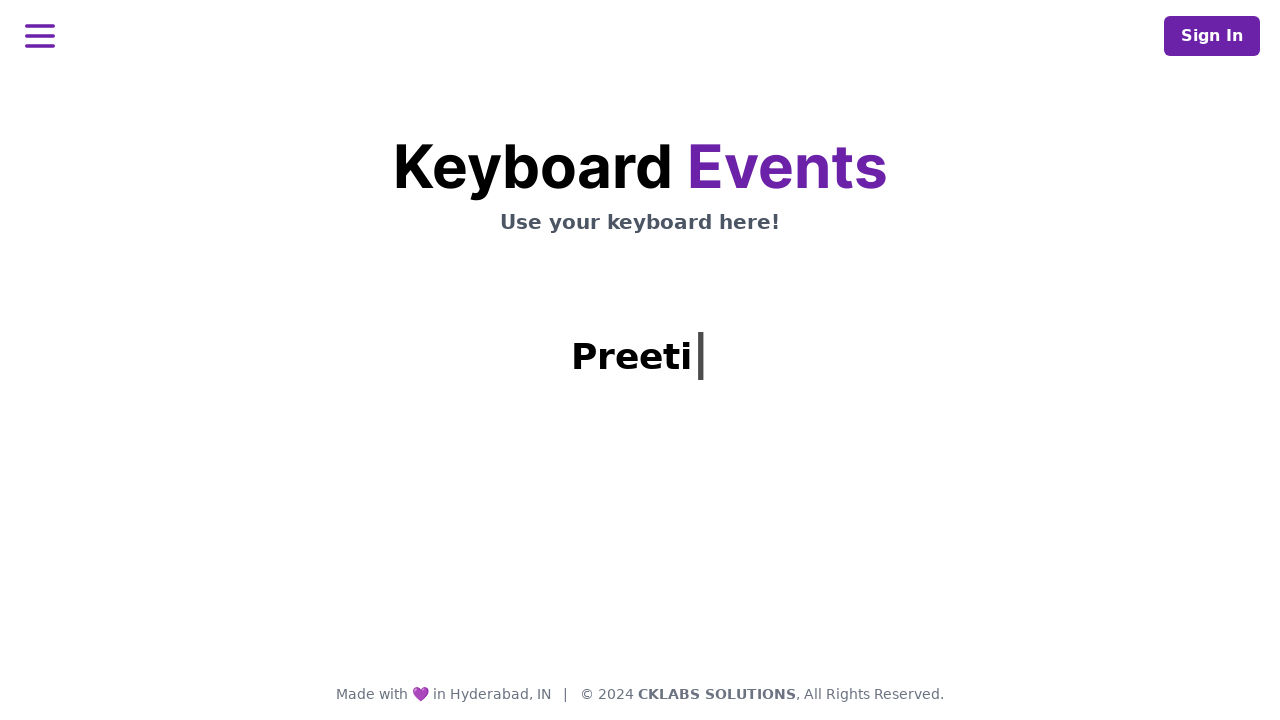

Pressed Enter key
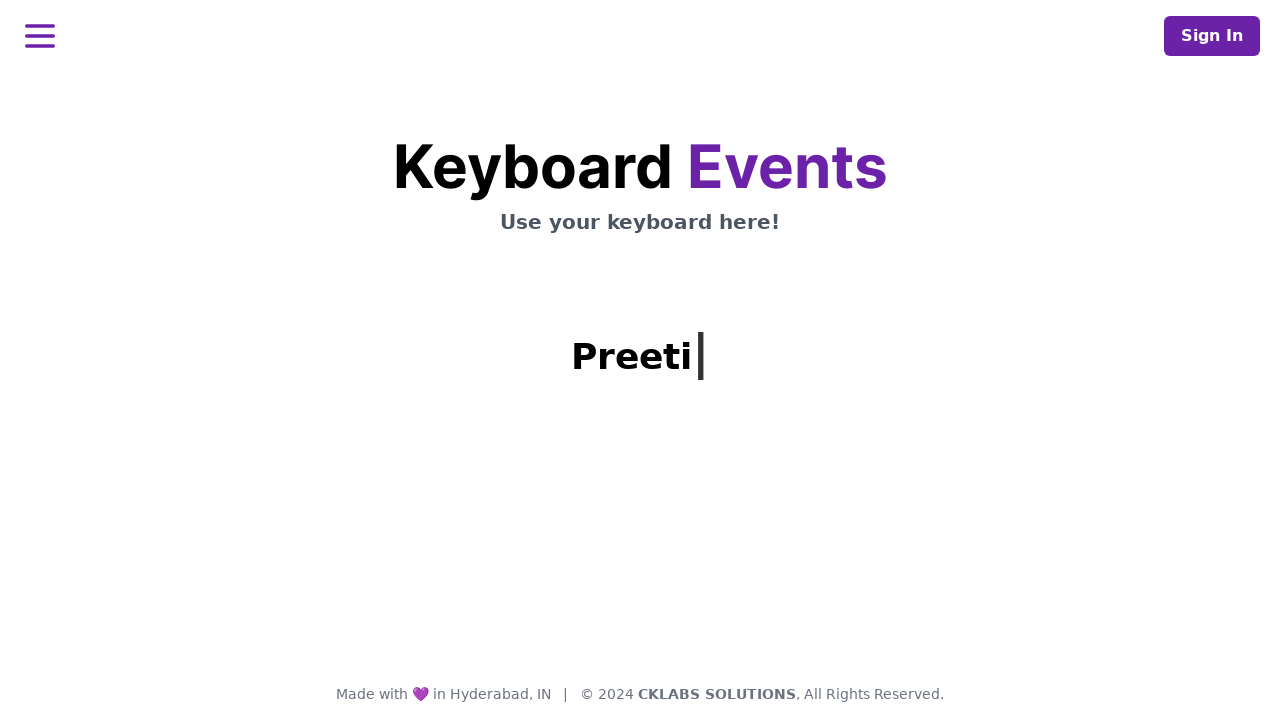

Waited for message heading to appear
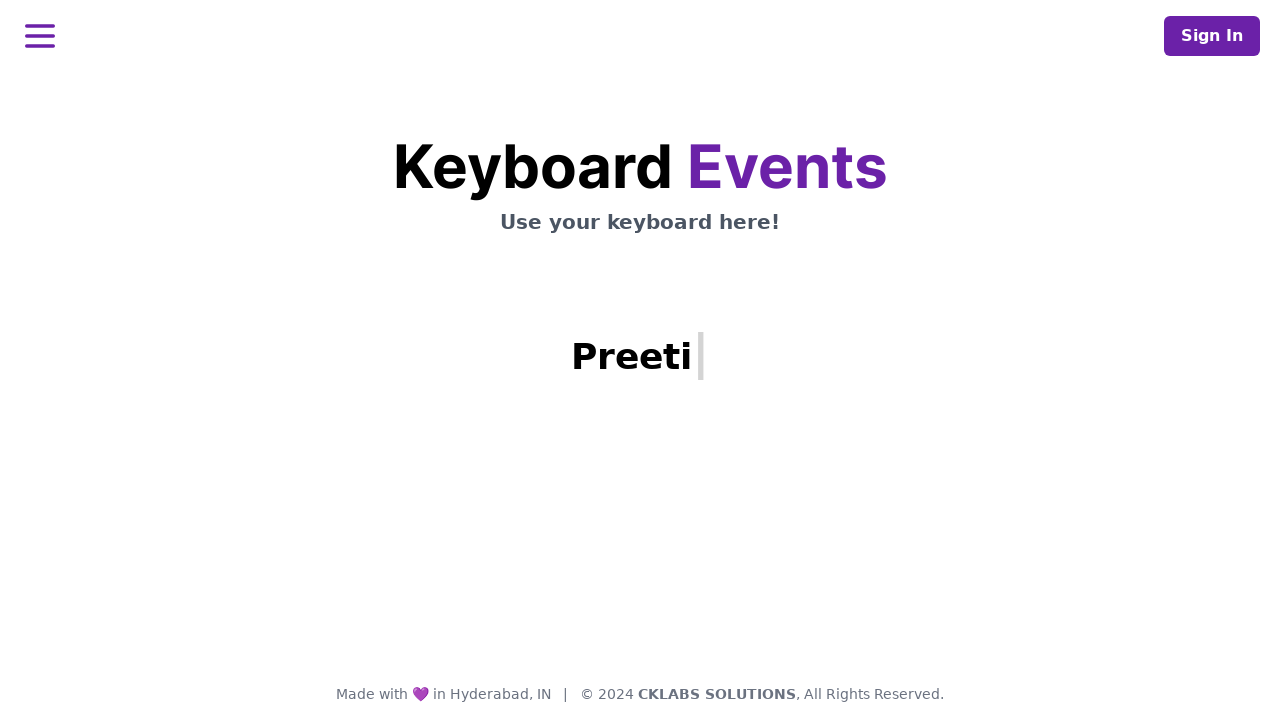

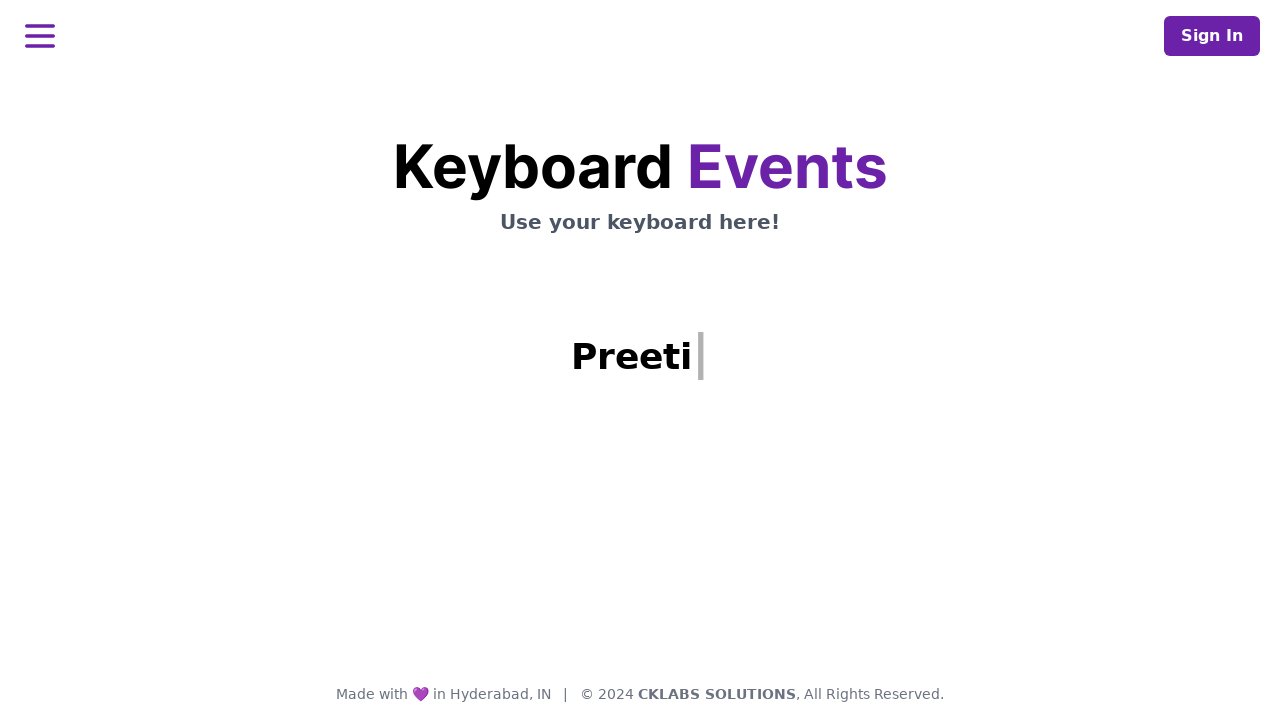